Tests drag and drop functionality by dragging a ball element into two different drop zones and verifying the drop was successful

Starting URL: https://v1.training-support.net/selenium/drag-drop

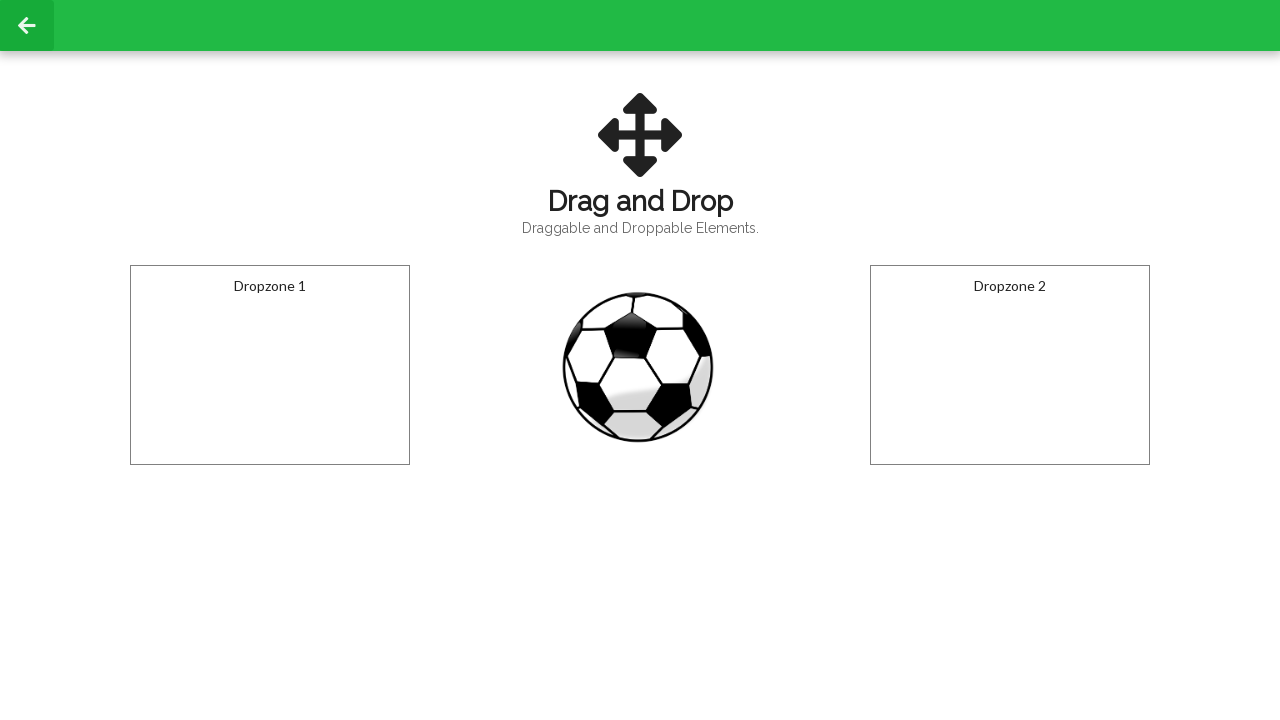

Located the draggable ball element
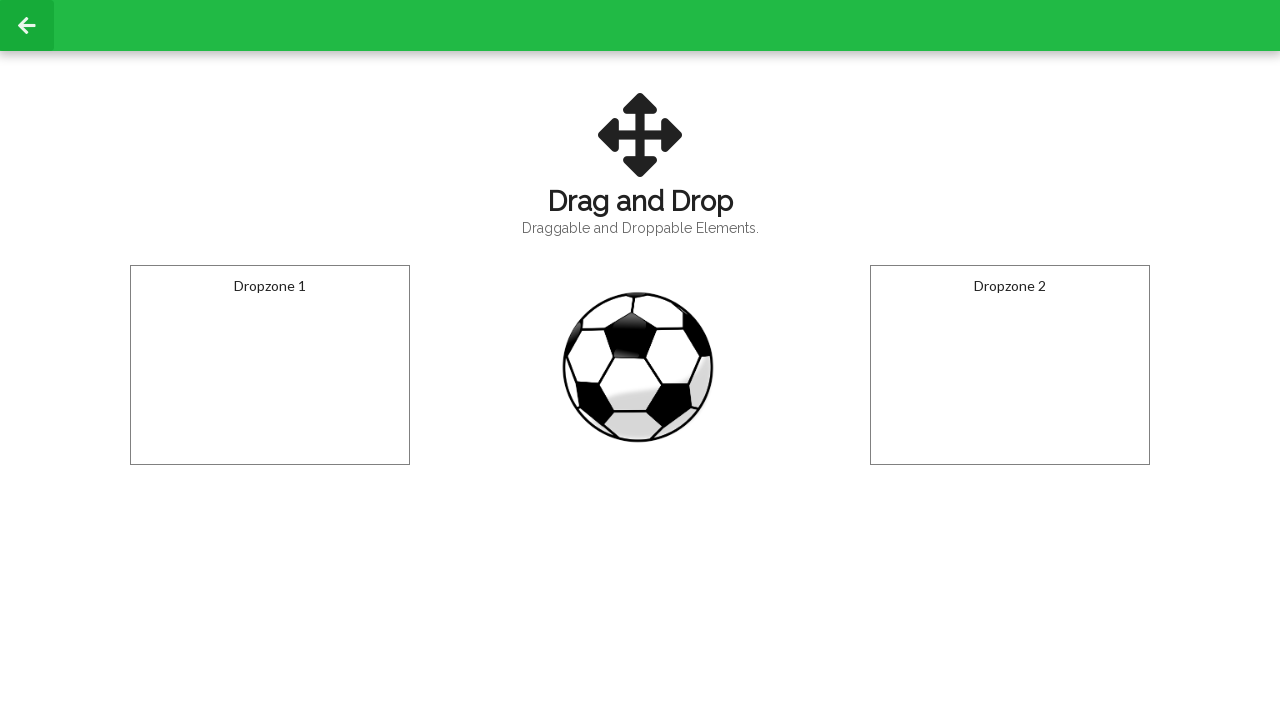

Located the first drop zone
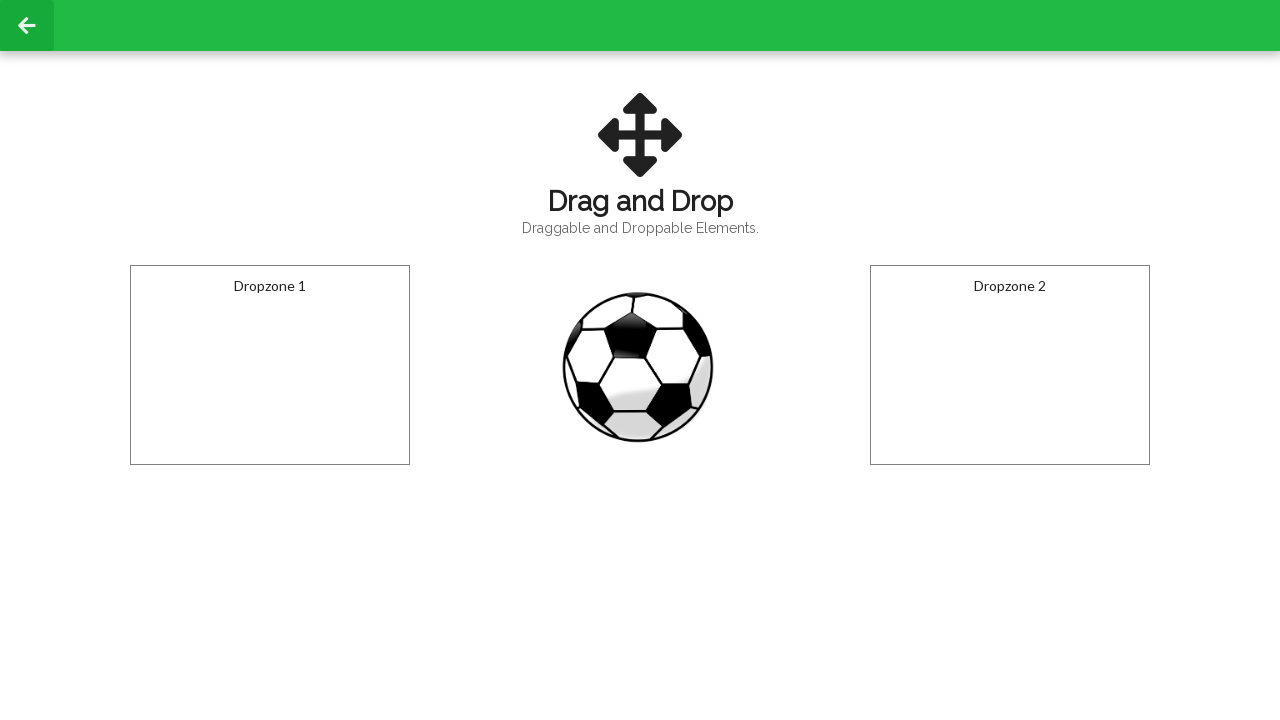

Located the second drop zone
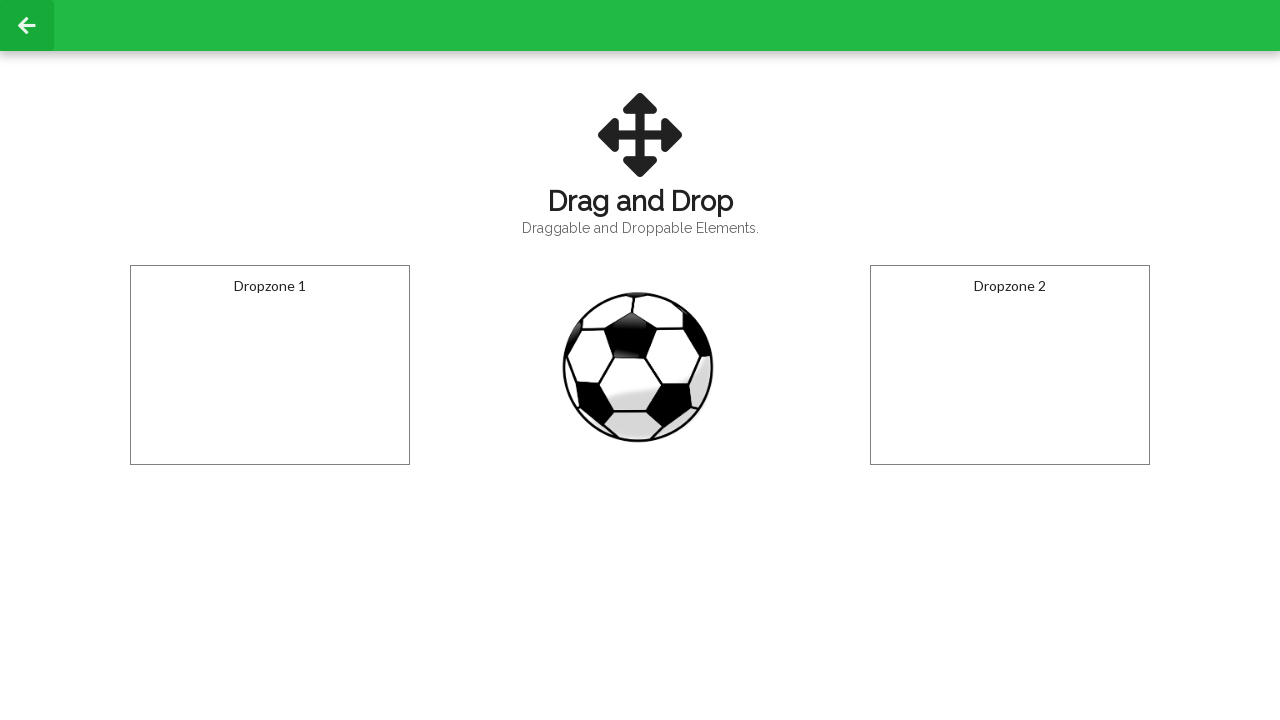

Dragged ball to first drop zone at (270, 365)
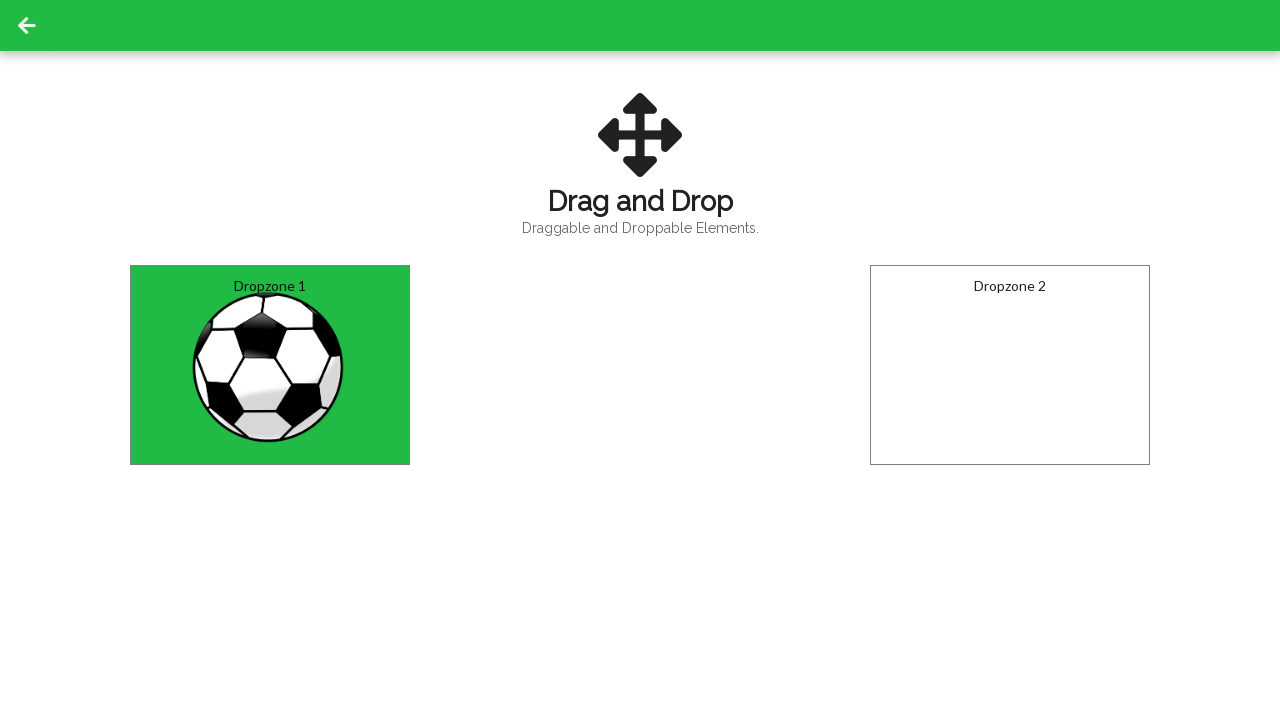

Waited 500ms for first drop animation to complete
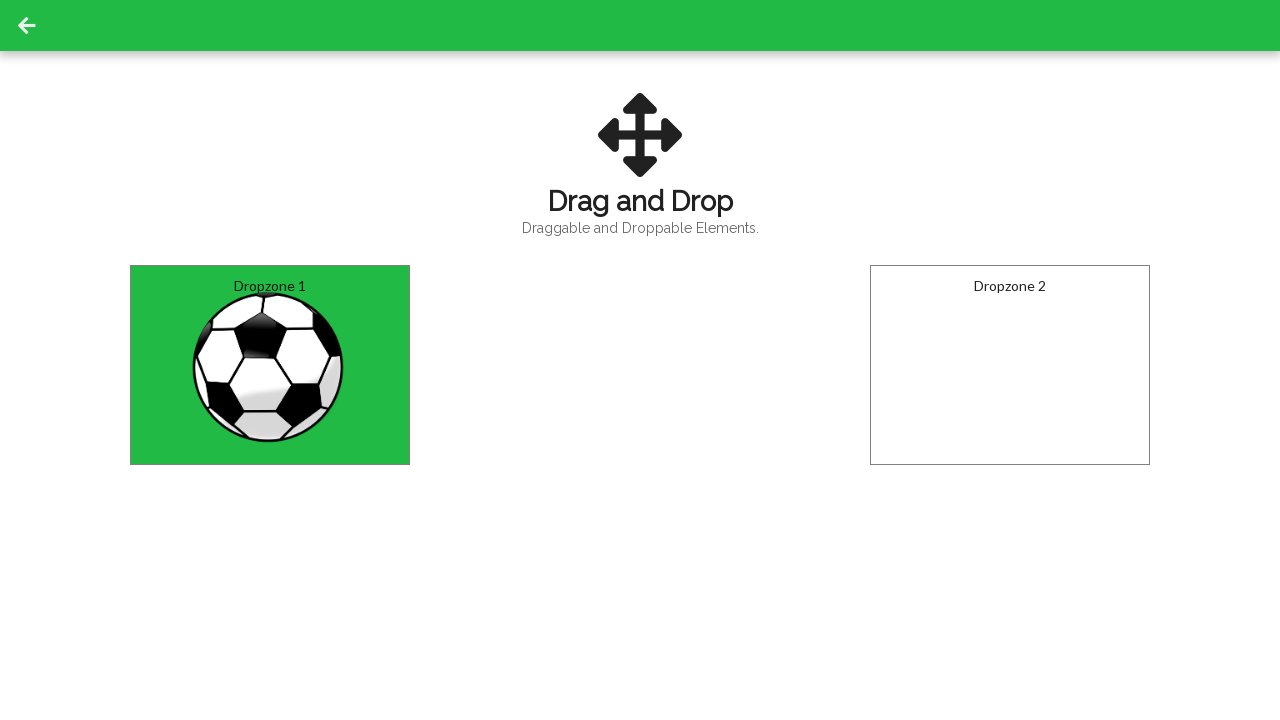

Dragged ball to second drop zone at (1010, 365)
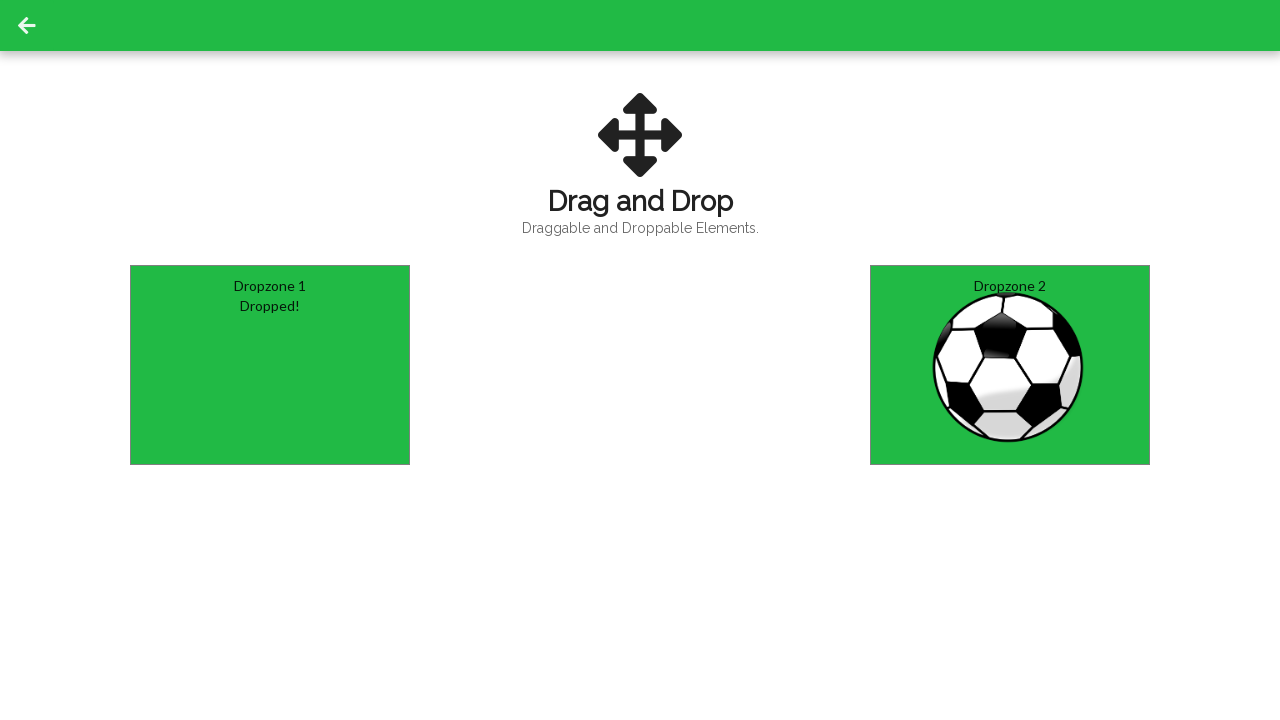

Waited 500ms for second drop animation to complete
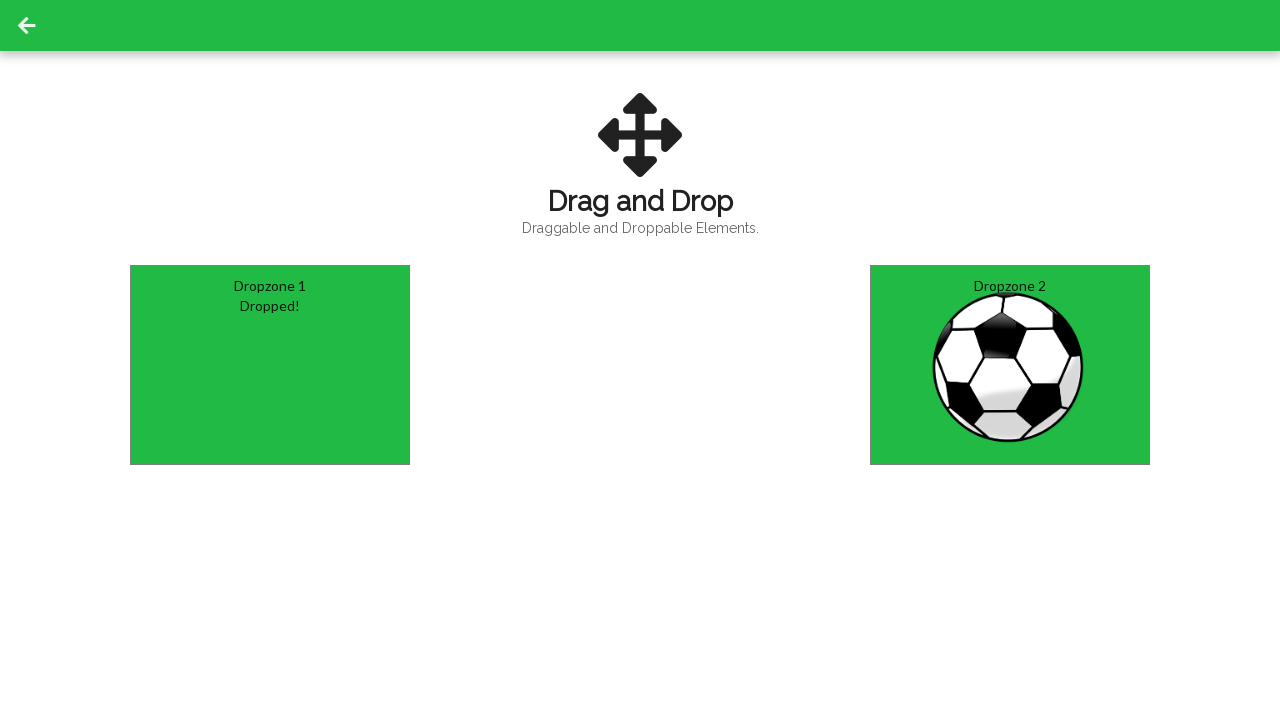

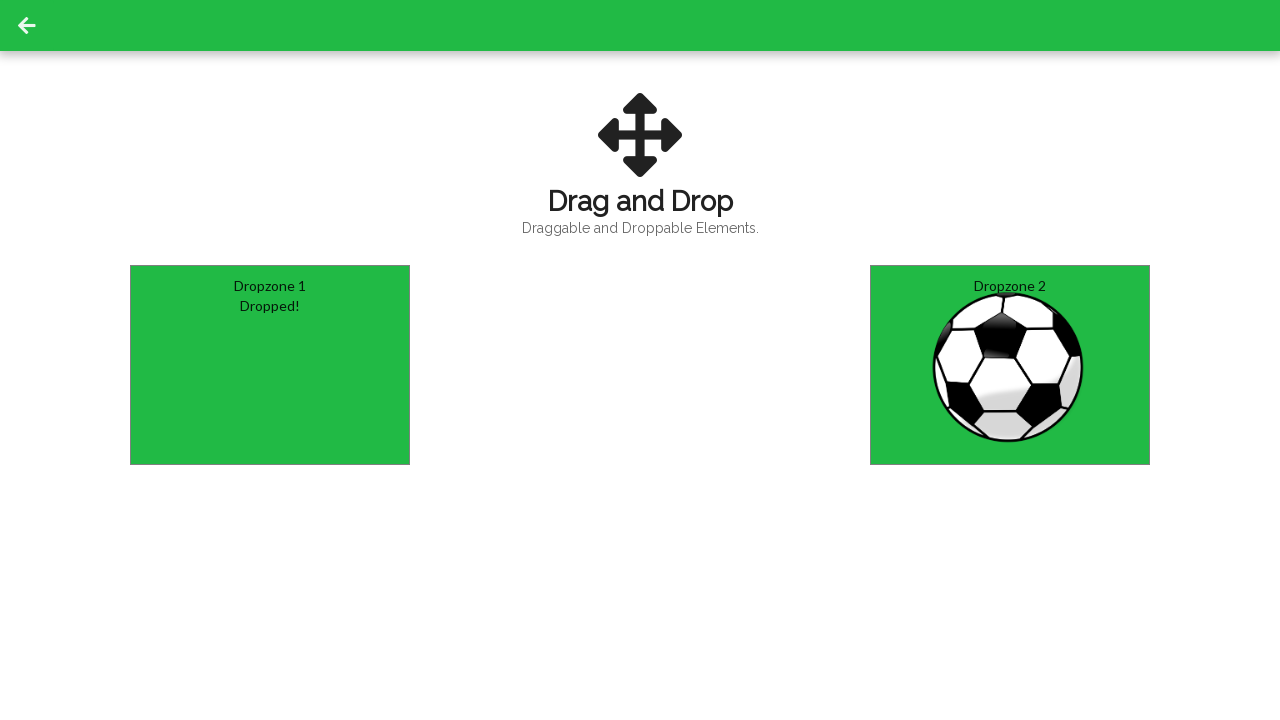